Navigates to the automation practice page and verifies that footer links are present and accessible by checking their href attributes

Starting URL: https://rahulshettyacademy.com/AutomationPractice/

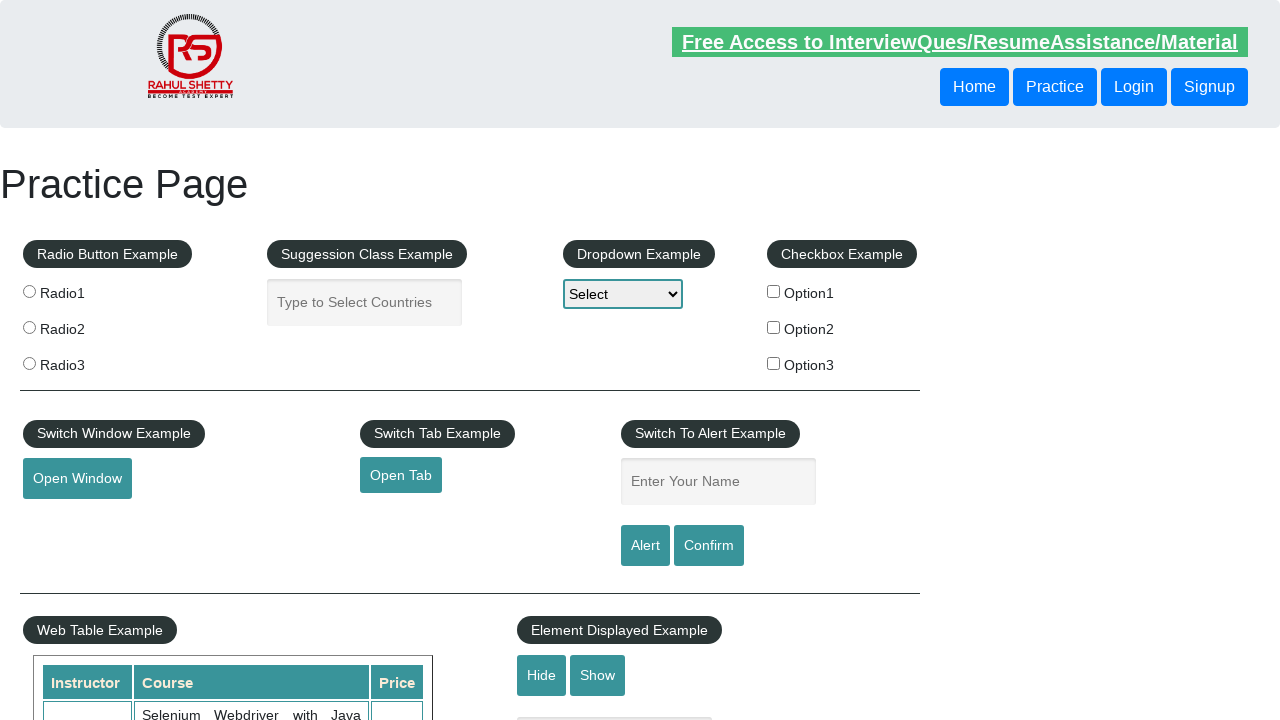

Waited for footer links to be present
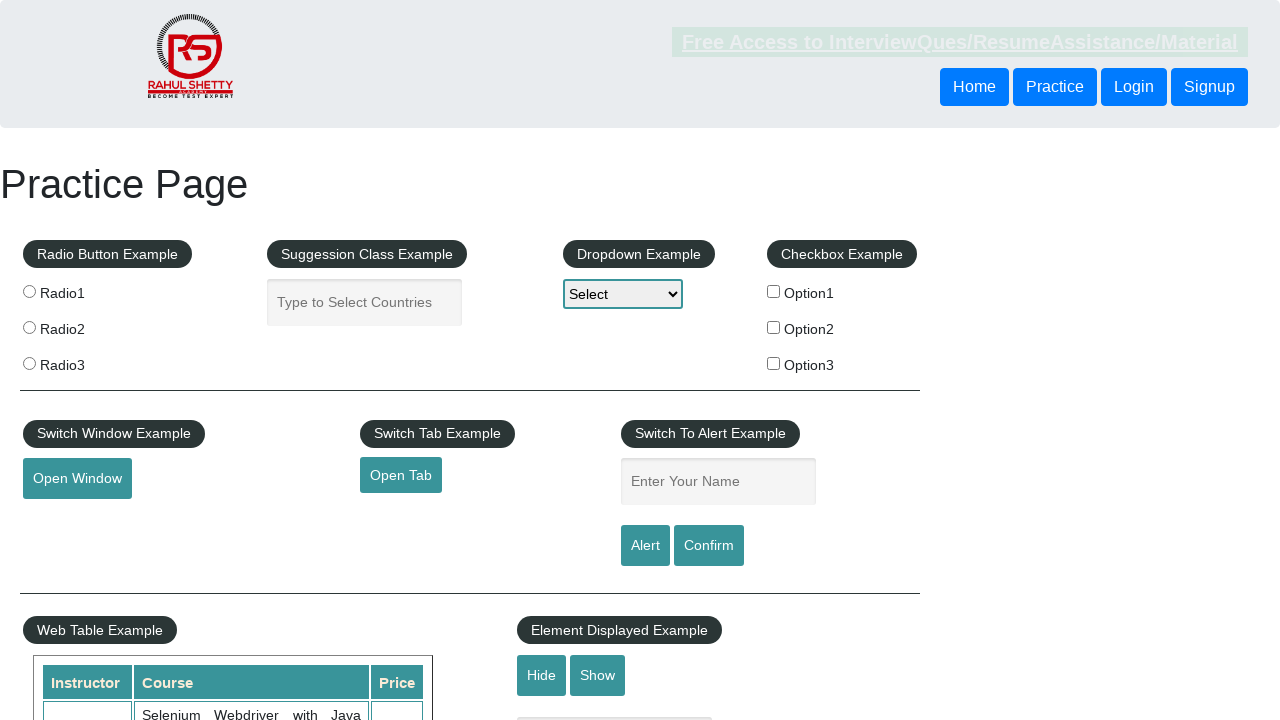

Retrieved all footer links from the page
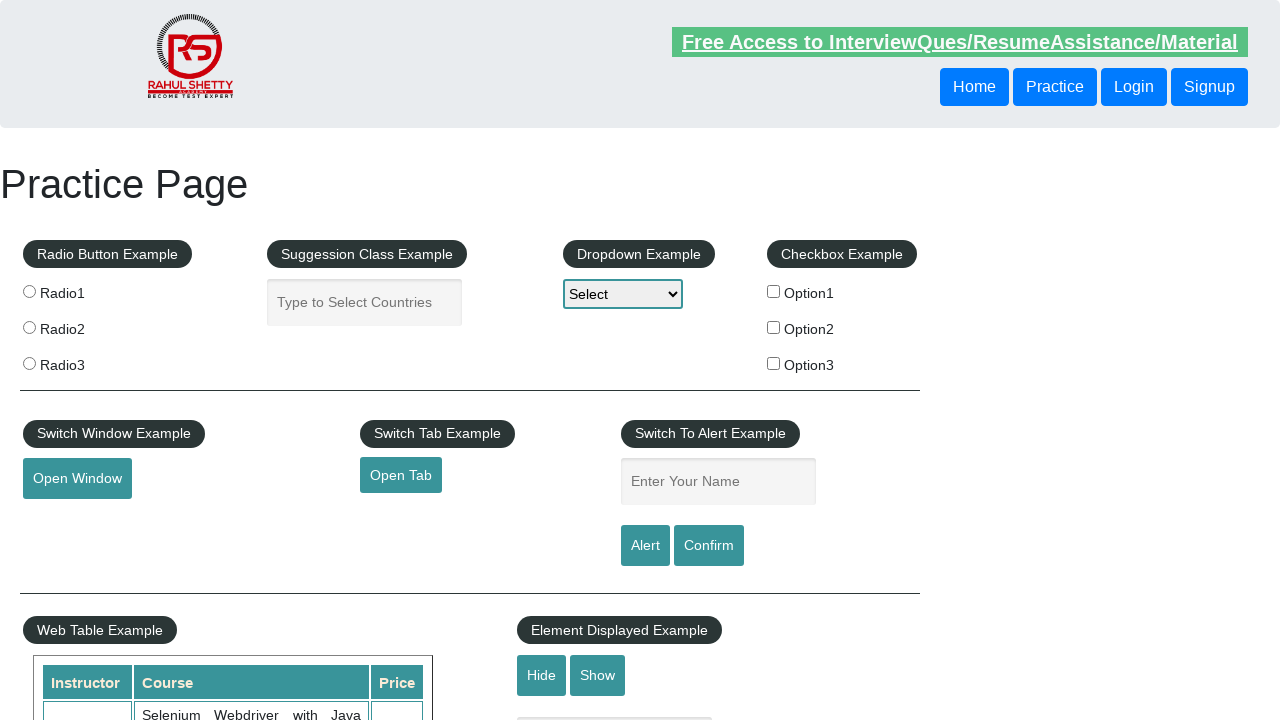

Verified that footer links are present (found 20 links)
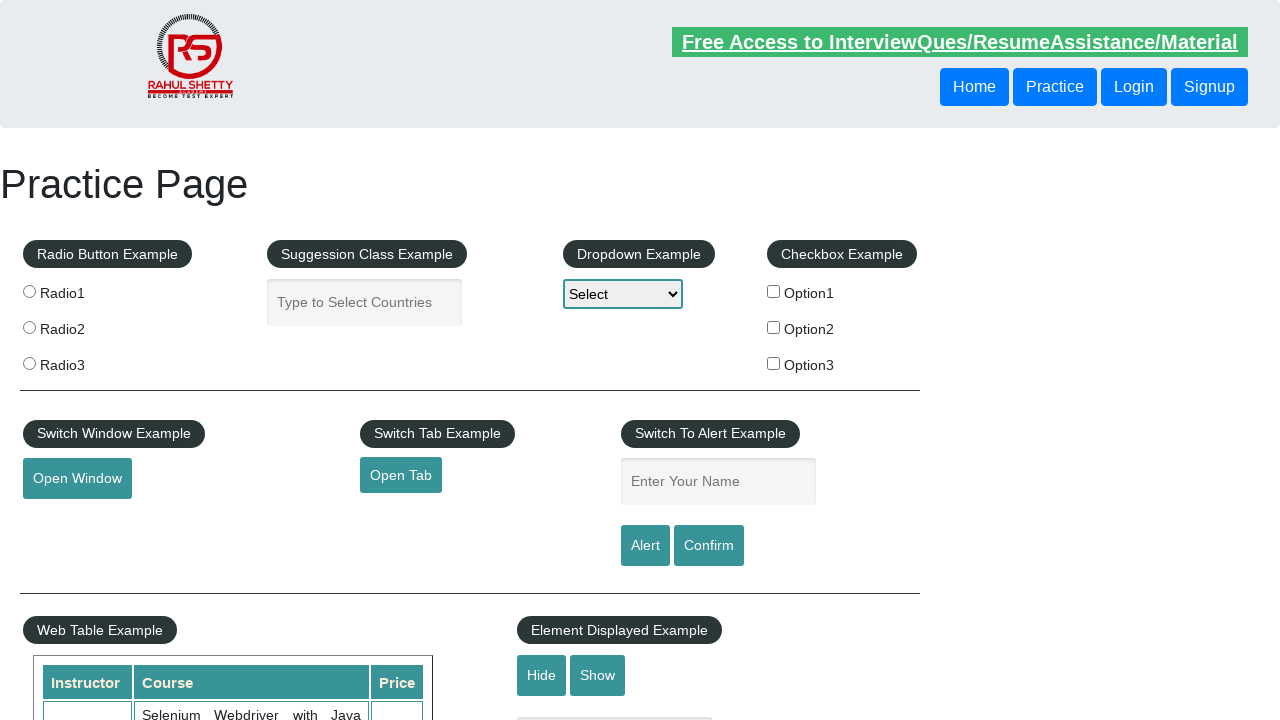

Verified footer link 'Discount Coupons' has valid href: #
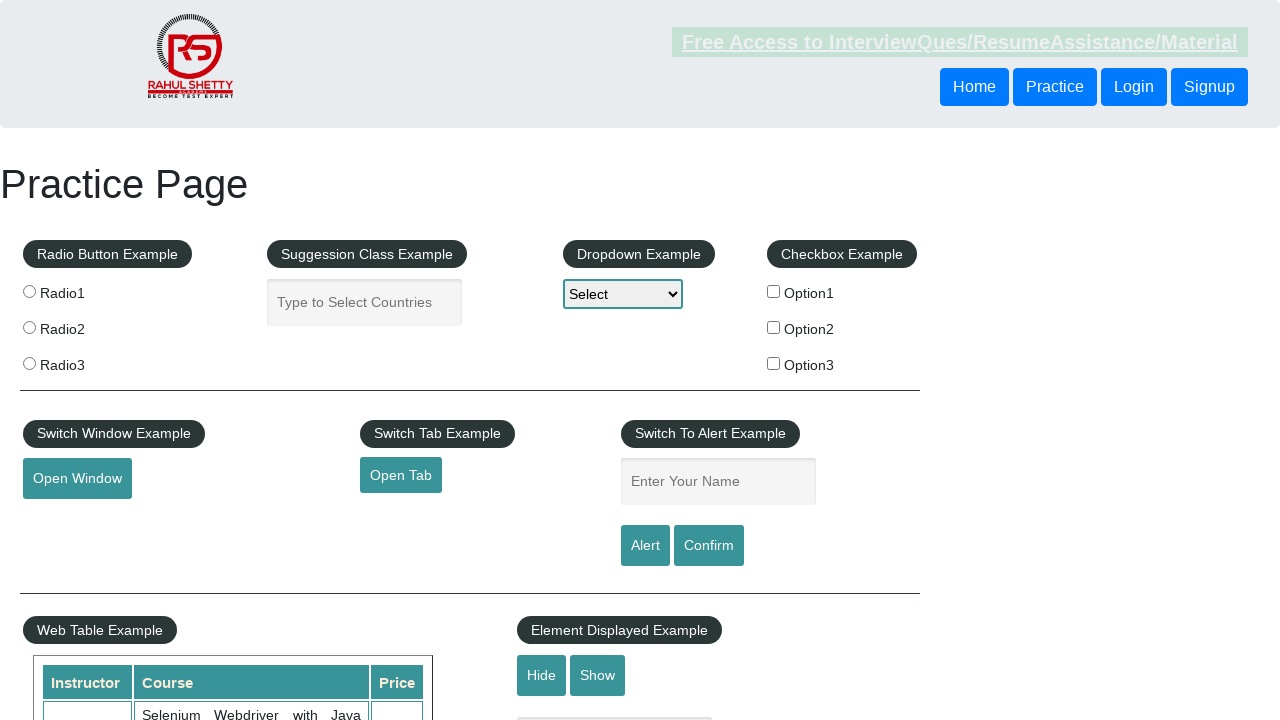

Verified footer link 'REST API' has valid href: http://www.restapitutorial.com/
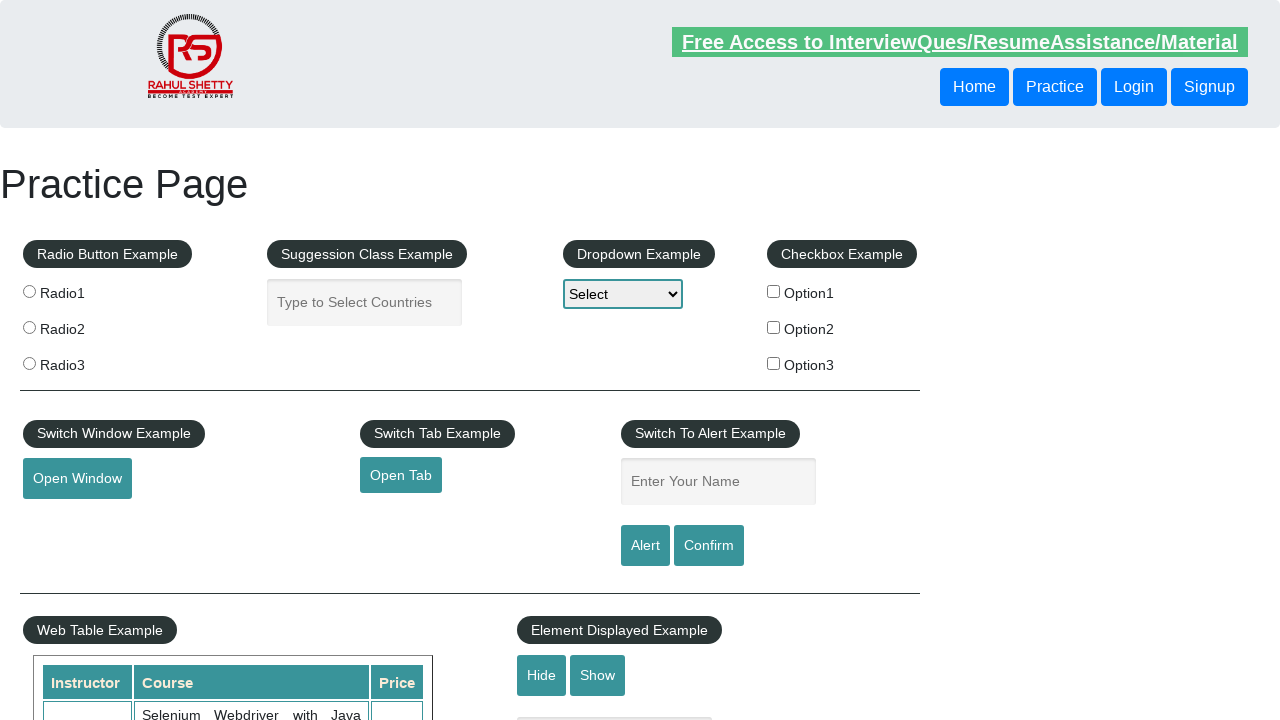

Verified footer link 'SoapUI' has valid href: https://www.soapui.org/
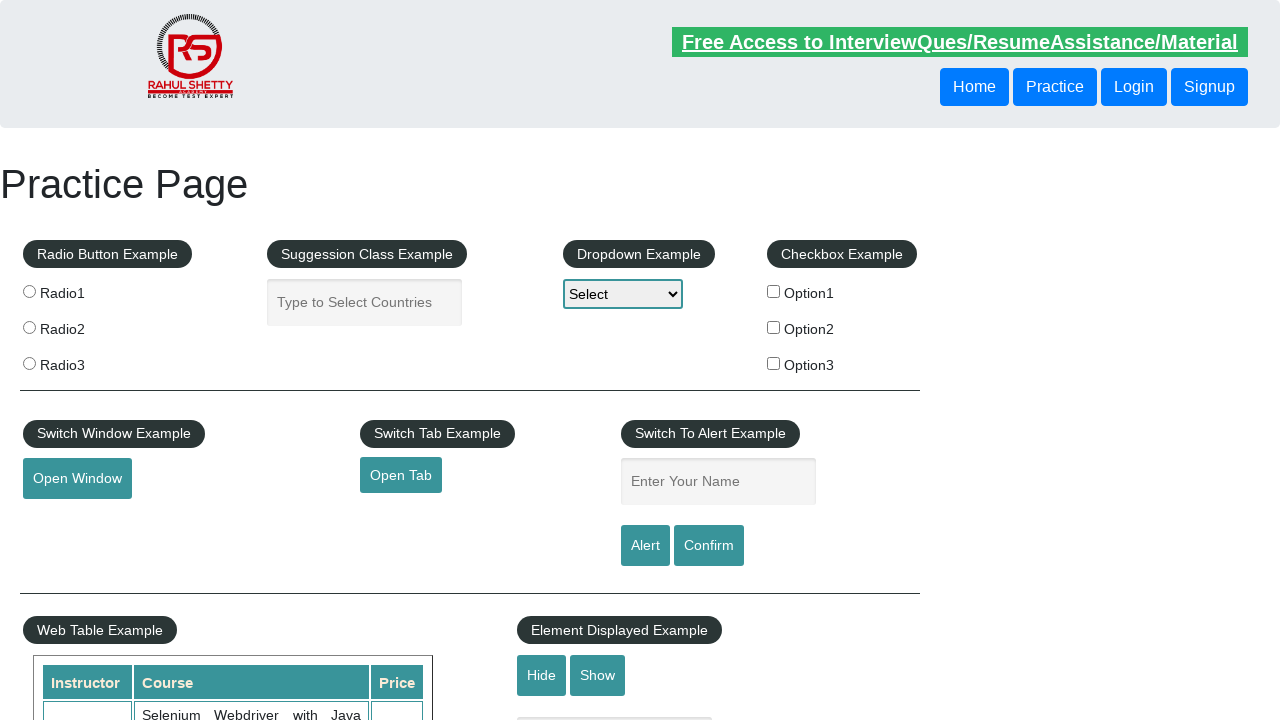

Verified footer link 'Appium' has valid href: https://courses.rahulshettyacademy.com/p/appium-tutorial
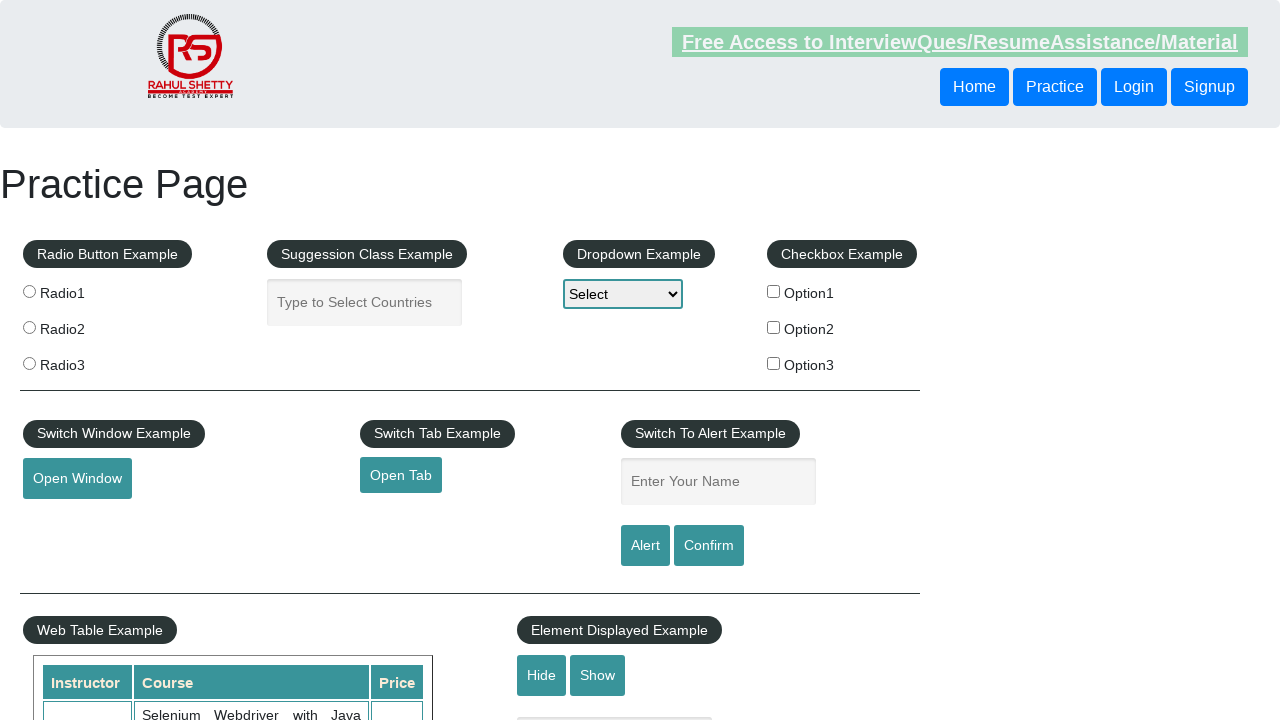

Verified footer link 'JMeter' has valid href: https://jmeter.apache.org/
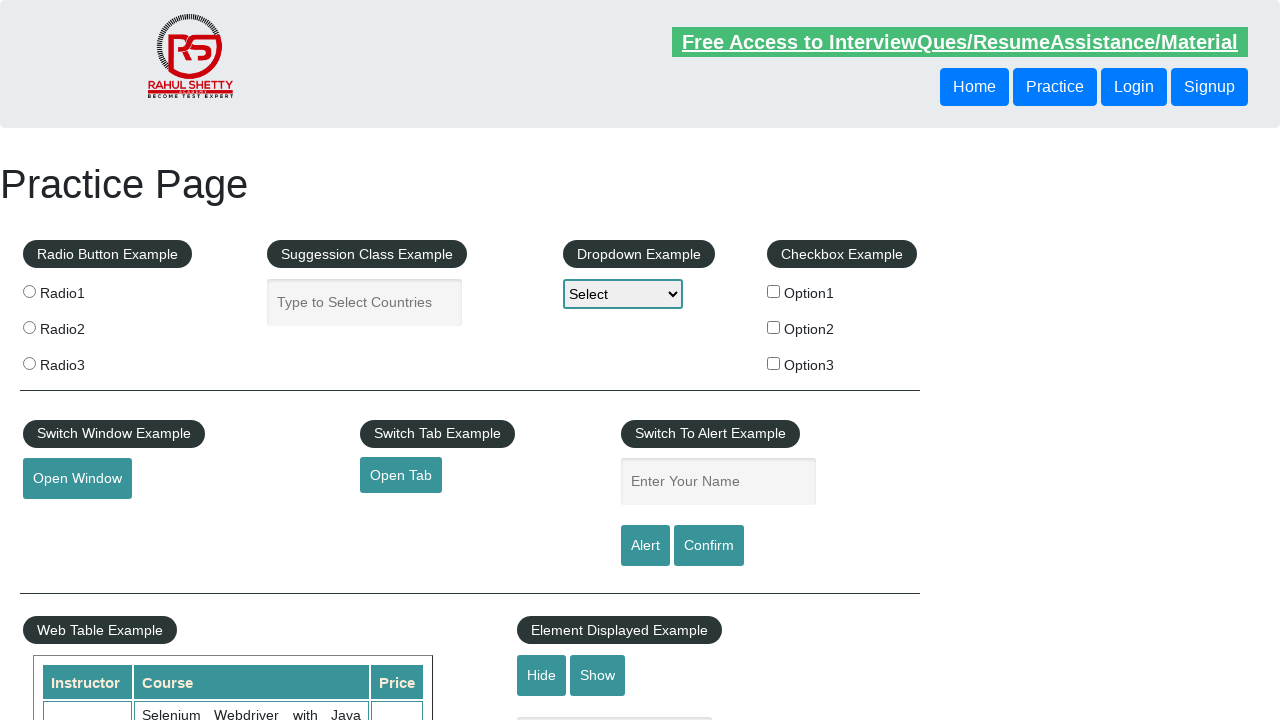

Verified footer link 'Latest News' has valid href: #
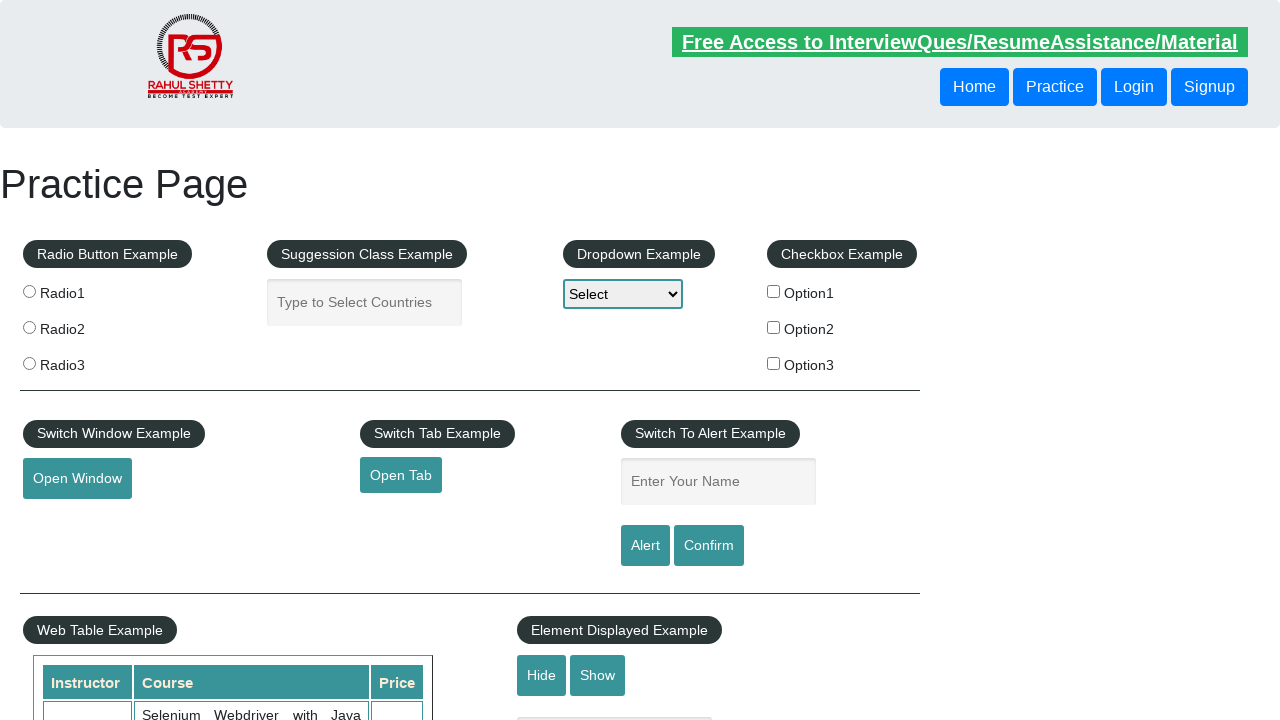

Verified footer link 'Broken Link' has valid href: https://rahulshettyacademy.com/brokenlink
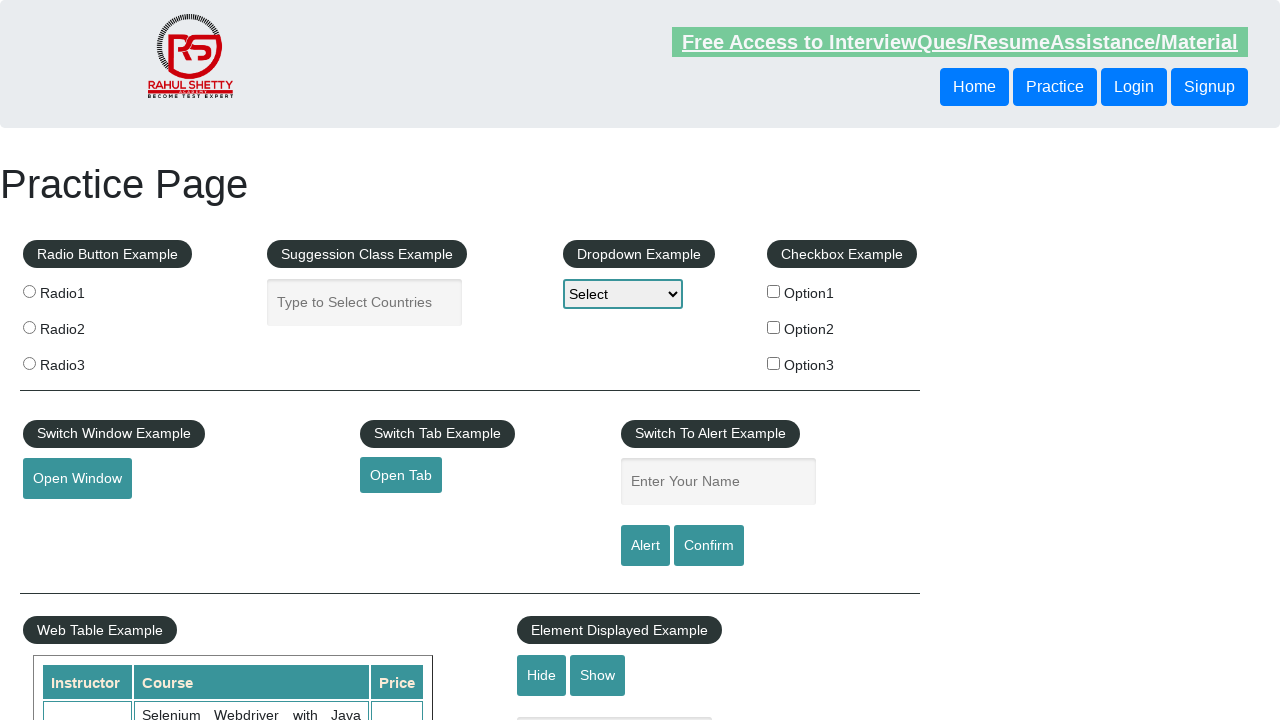

Verified footer link 'Dummy Content for Testing.' has valid href: #
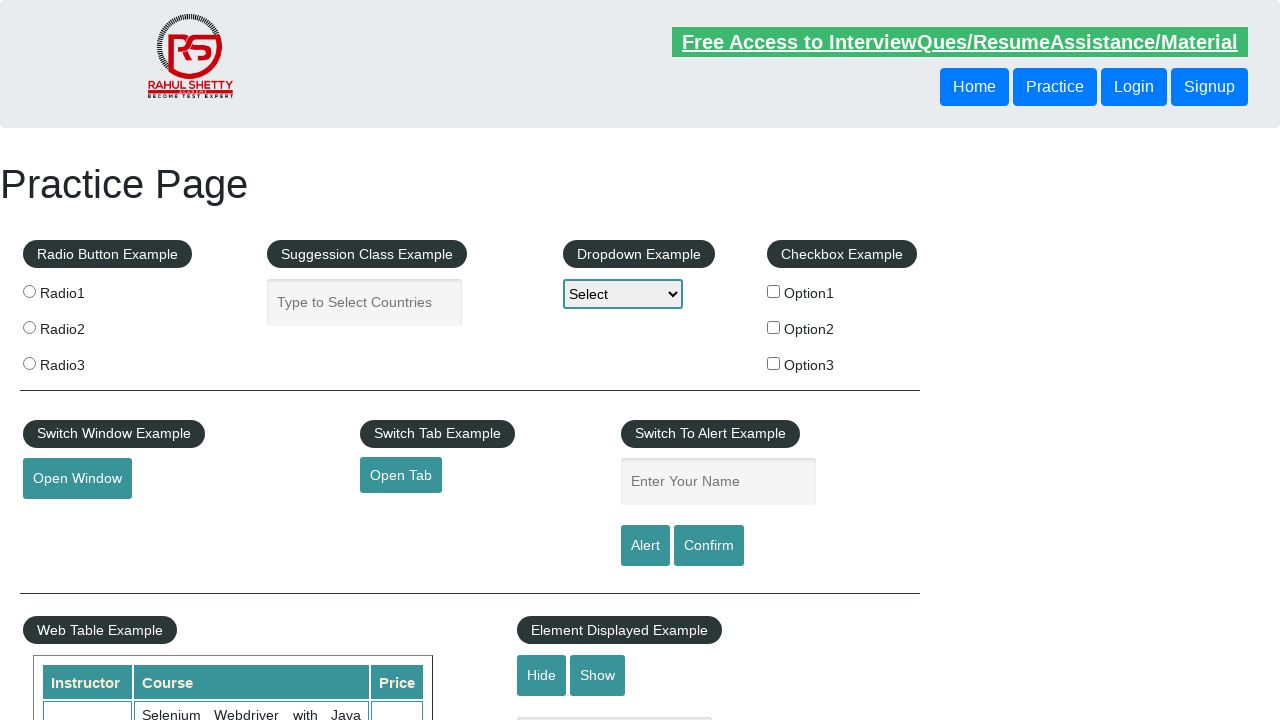

Verified footer link 'Dummy Content for Testing.' has valid href: #
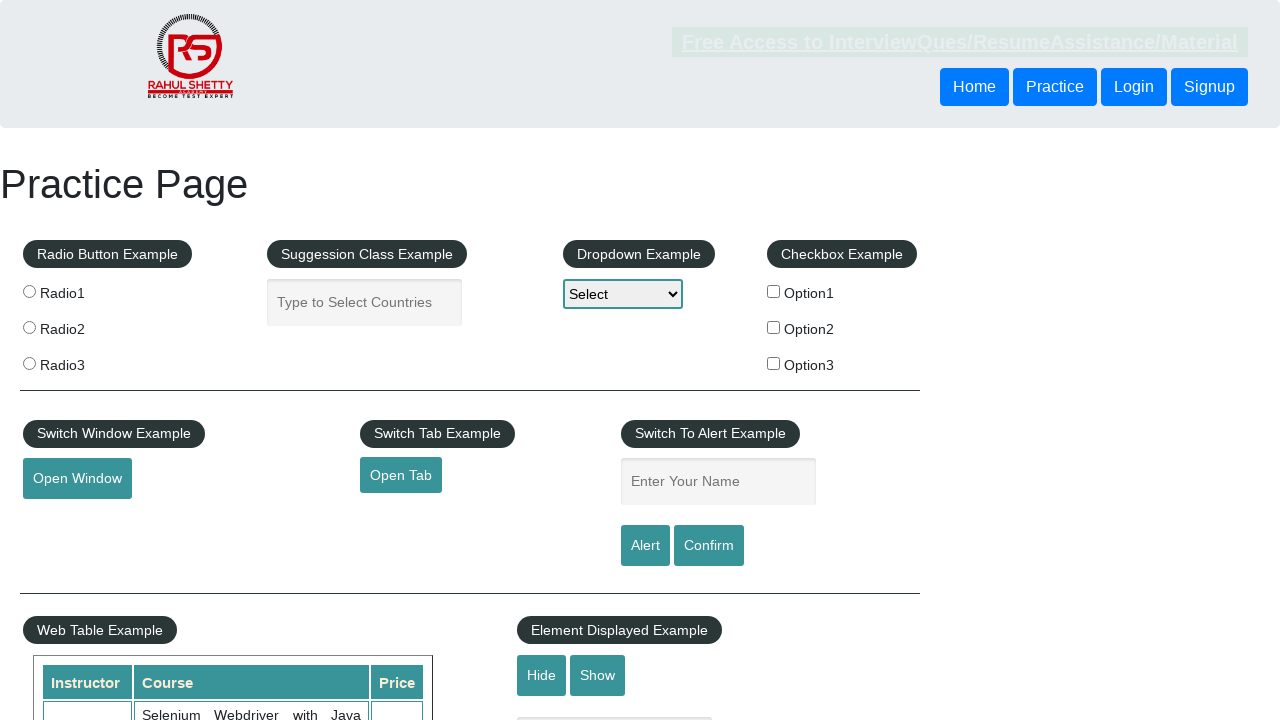

Verified footer link 'Dummy Content for Testing.' has valid href: #
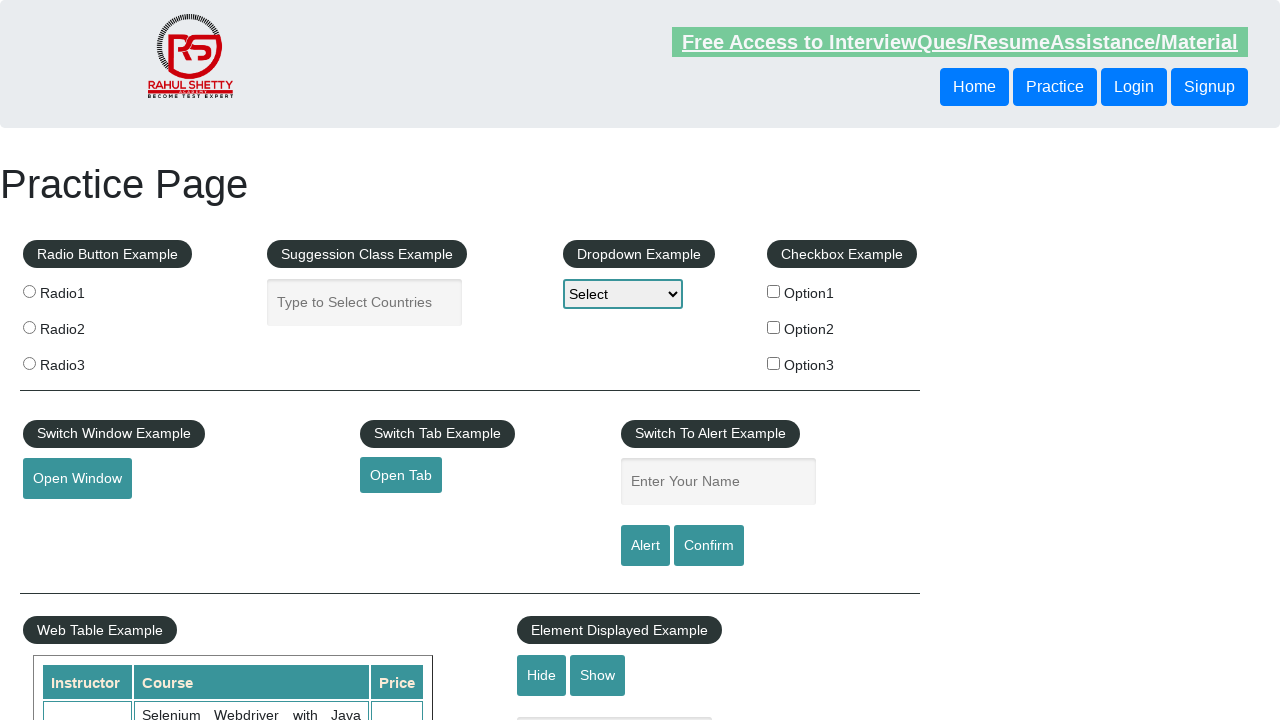

Verified footer link 'Contact info' has valid href: #
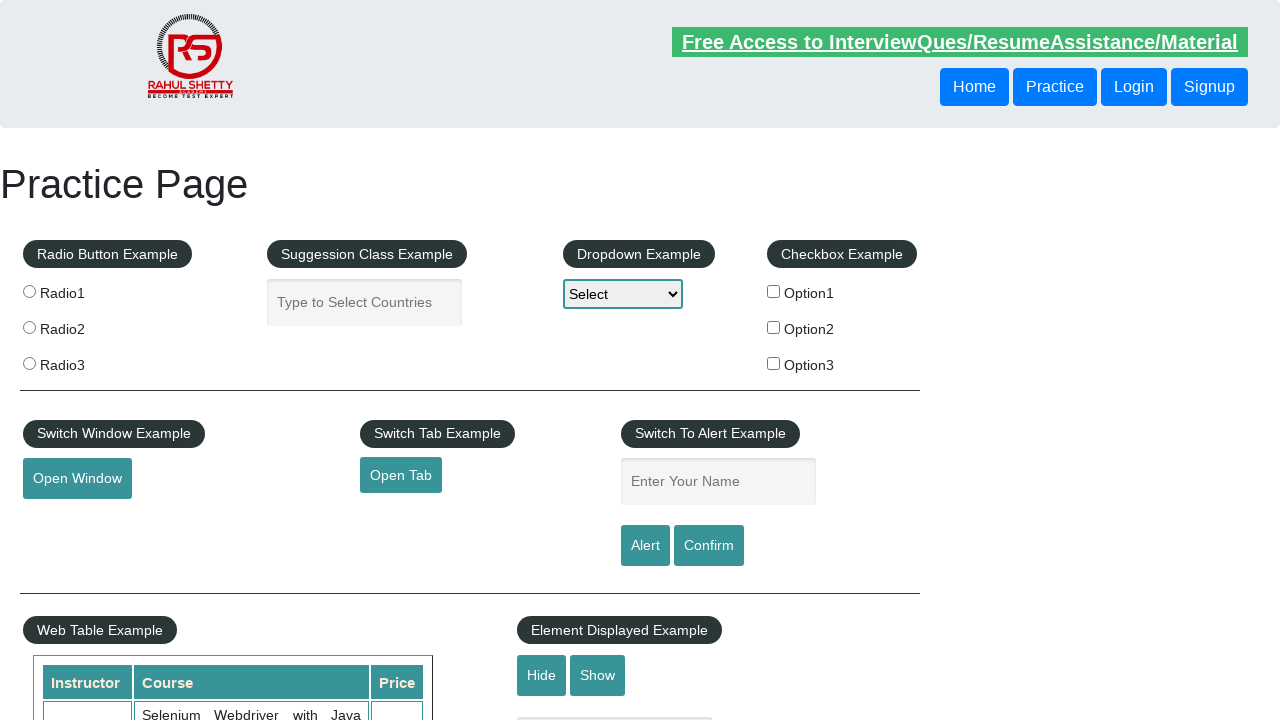

Verified footer link 'Dummy Content for Testing.' has valid href: #
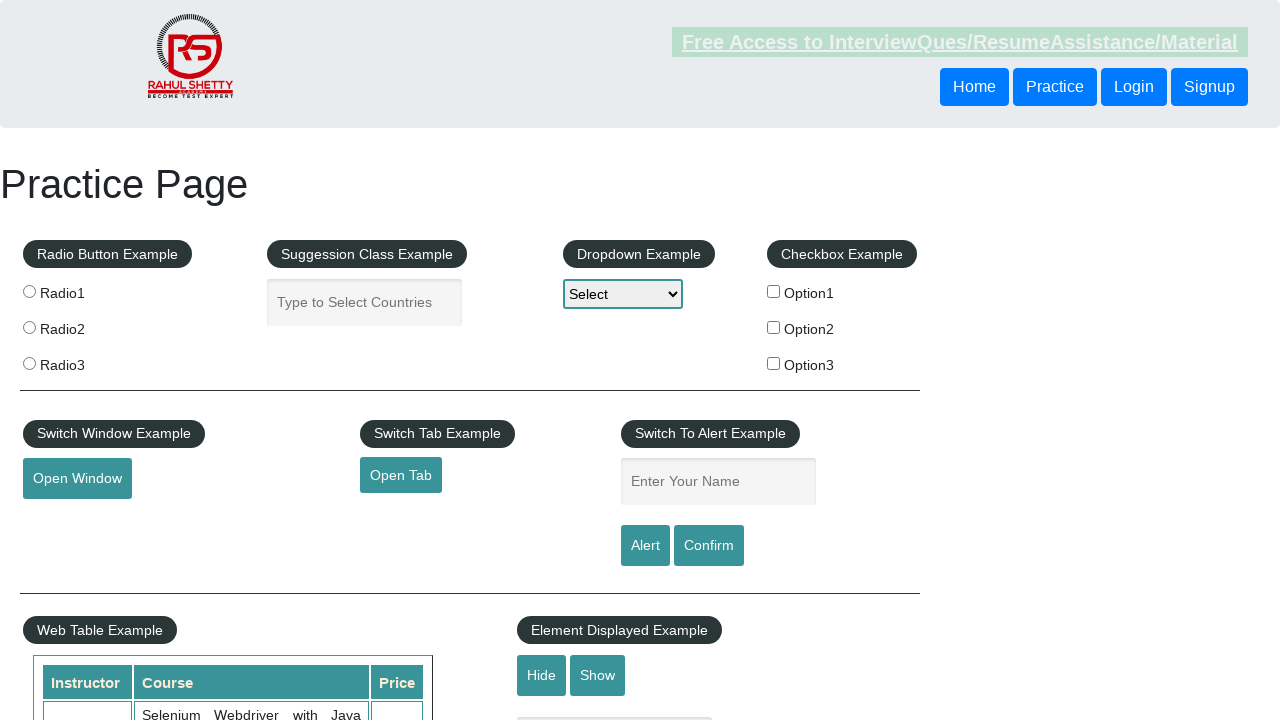

Verified footer link 'Dummy Content for Testing.' has valid href: #
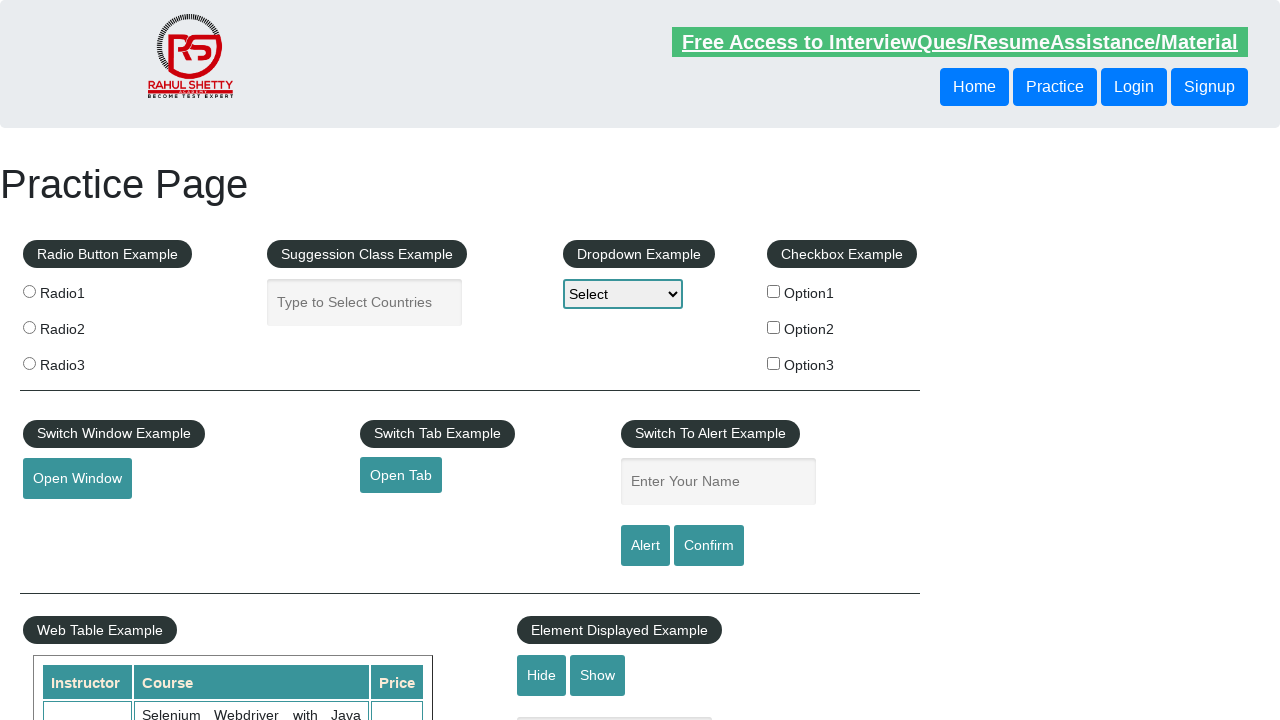

Verified footer link 'Dummy Content for Testing.' has valid href: #
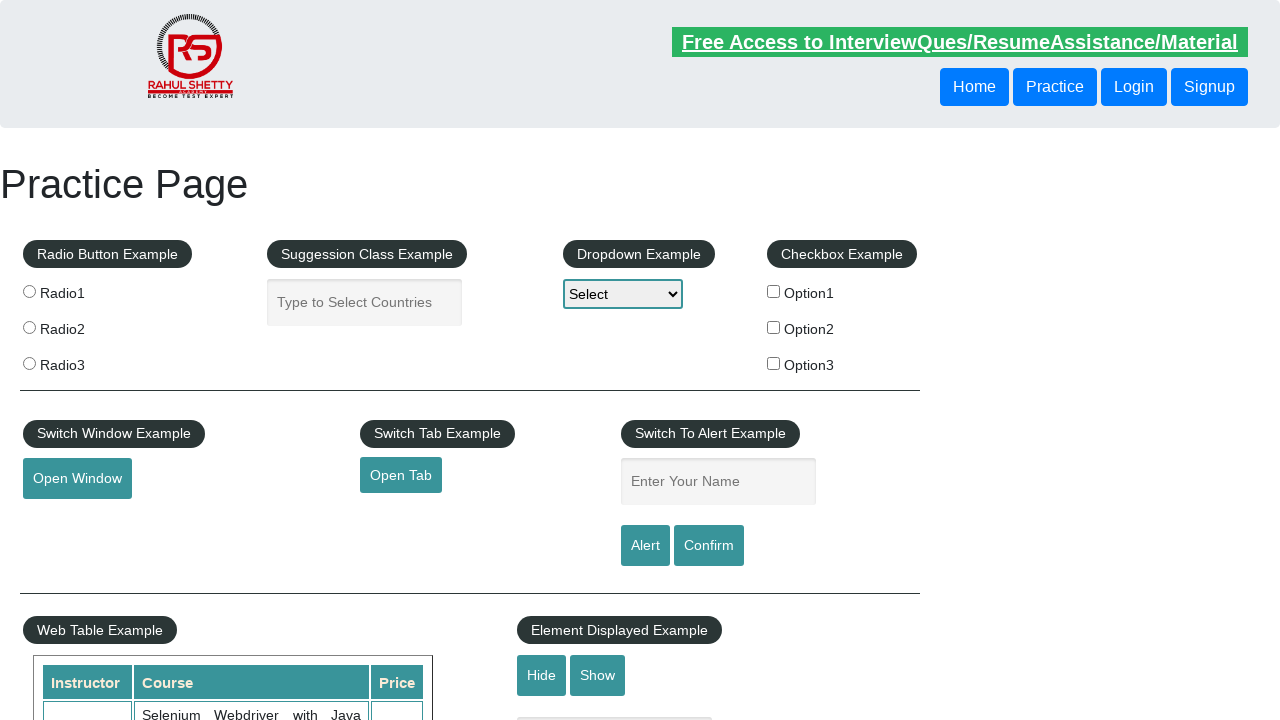

Verified footer link 'Dummy Content for Testing.' has valid href: #
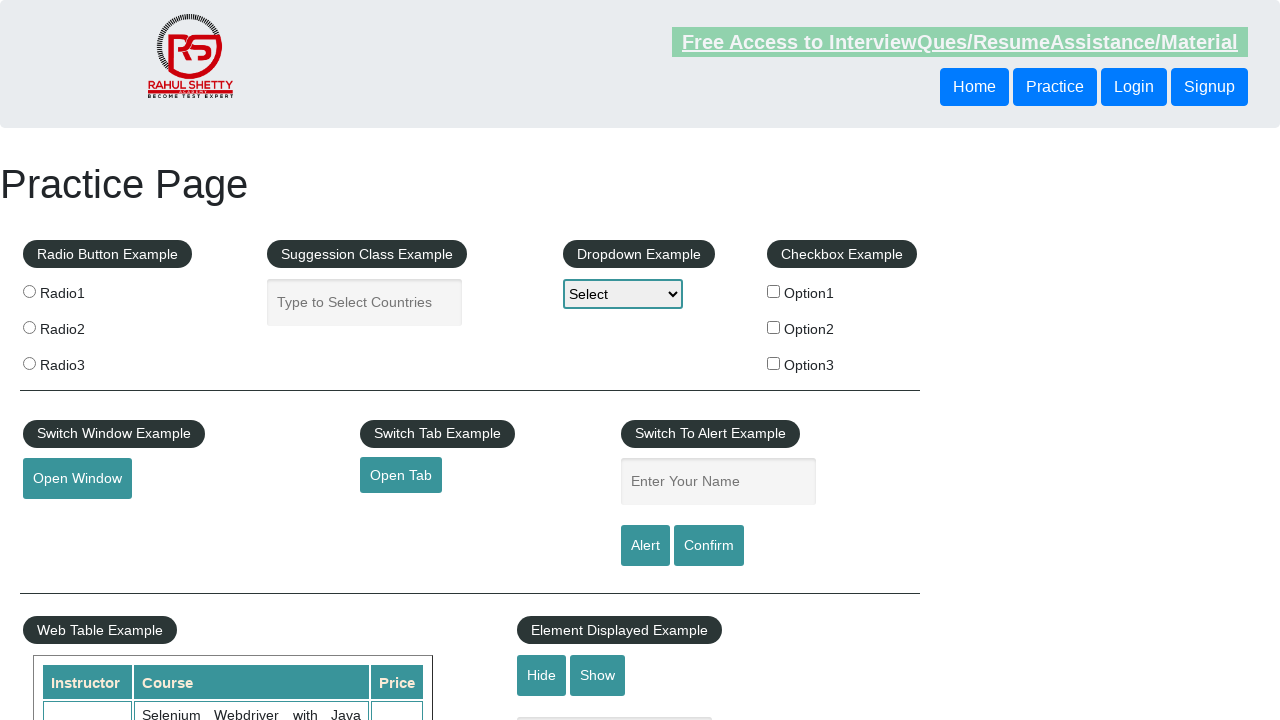

Verified footer link 'Social Media' has valid href: #
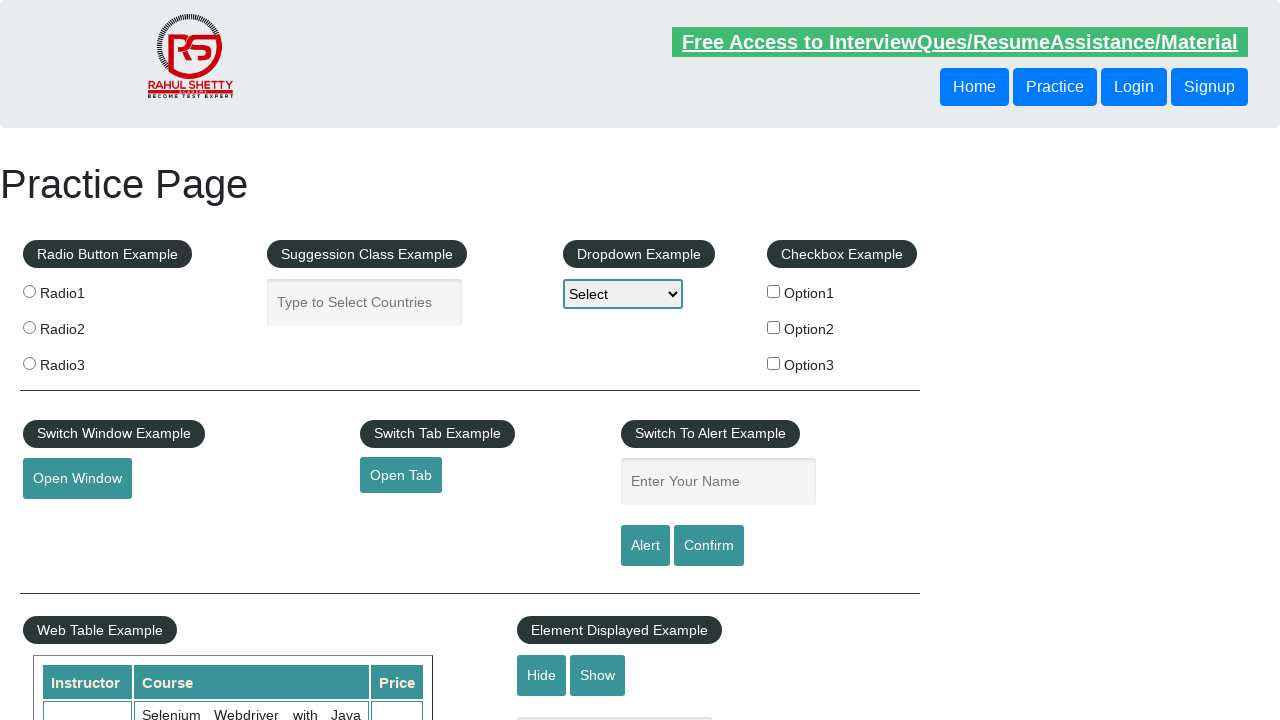

Verified footer link 'Facebook' has valid href: #
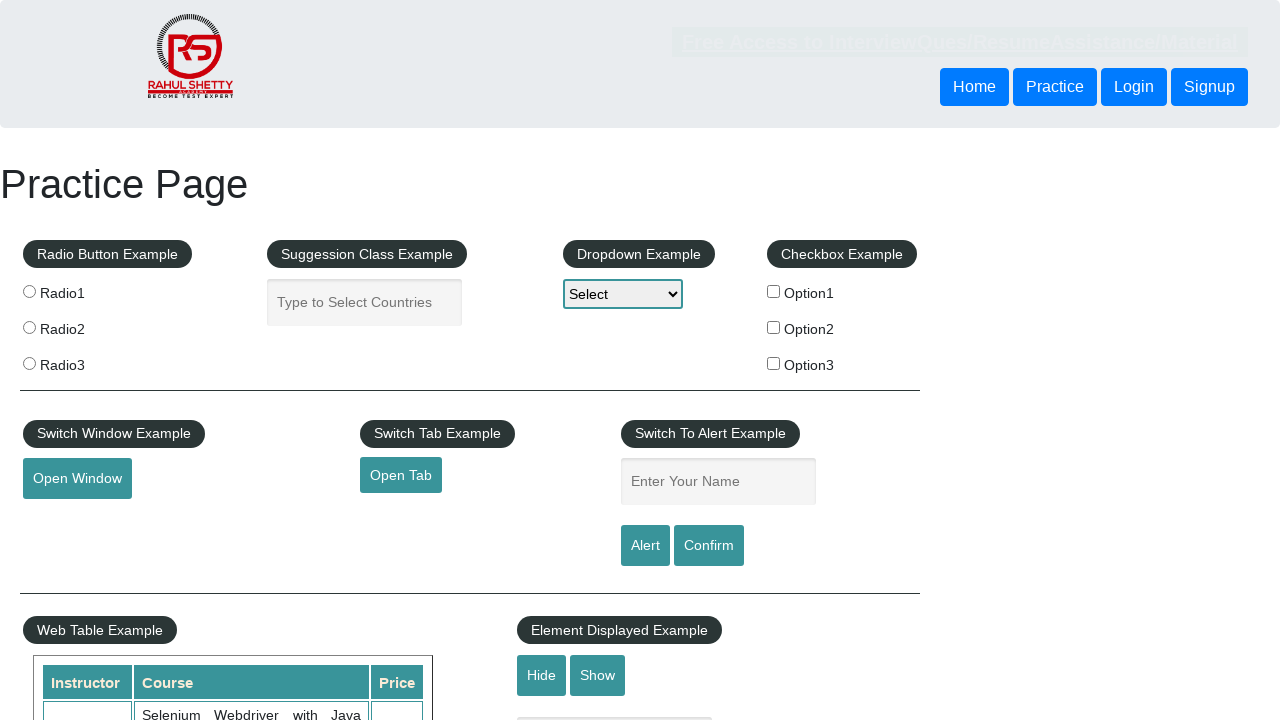

Verified footer link 'Twitter' has valid href: #
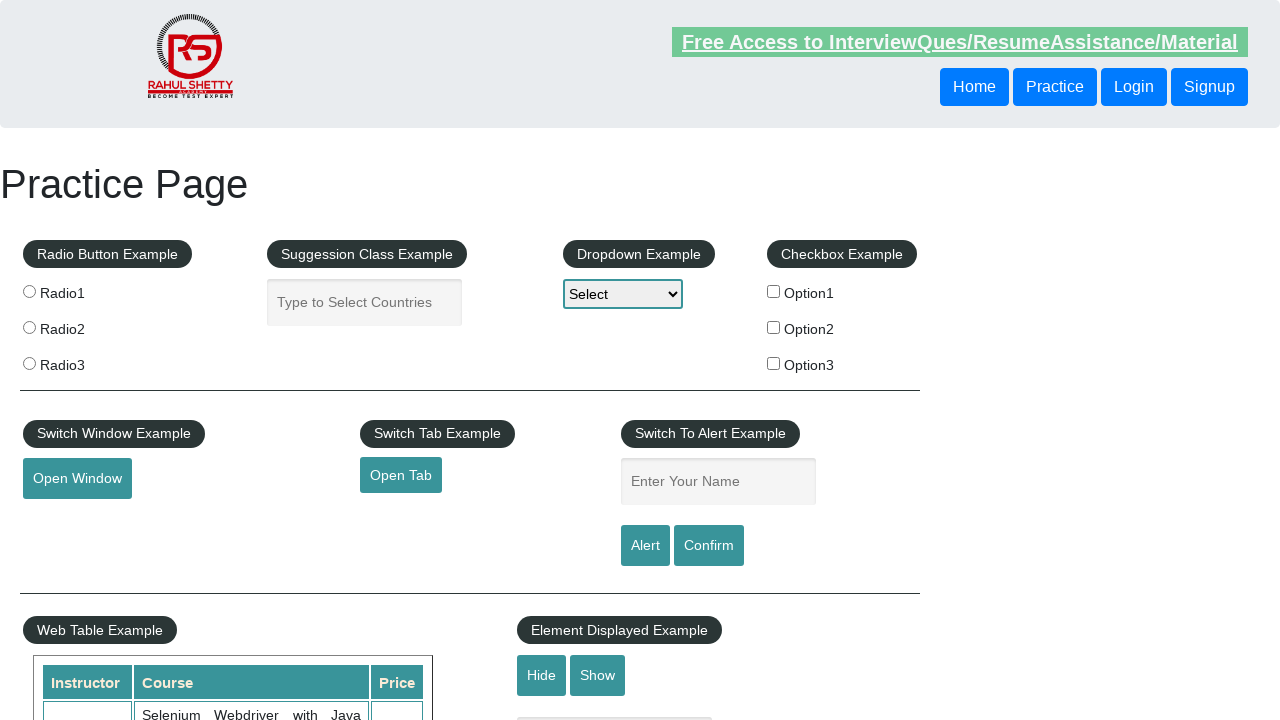

Verified footer link 'Google+' has valid href: #
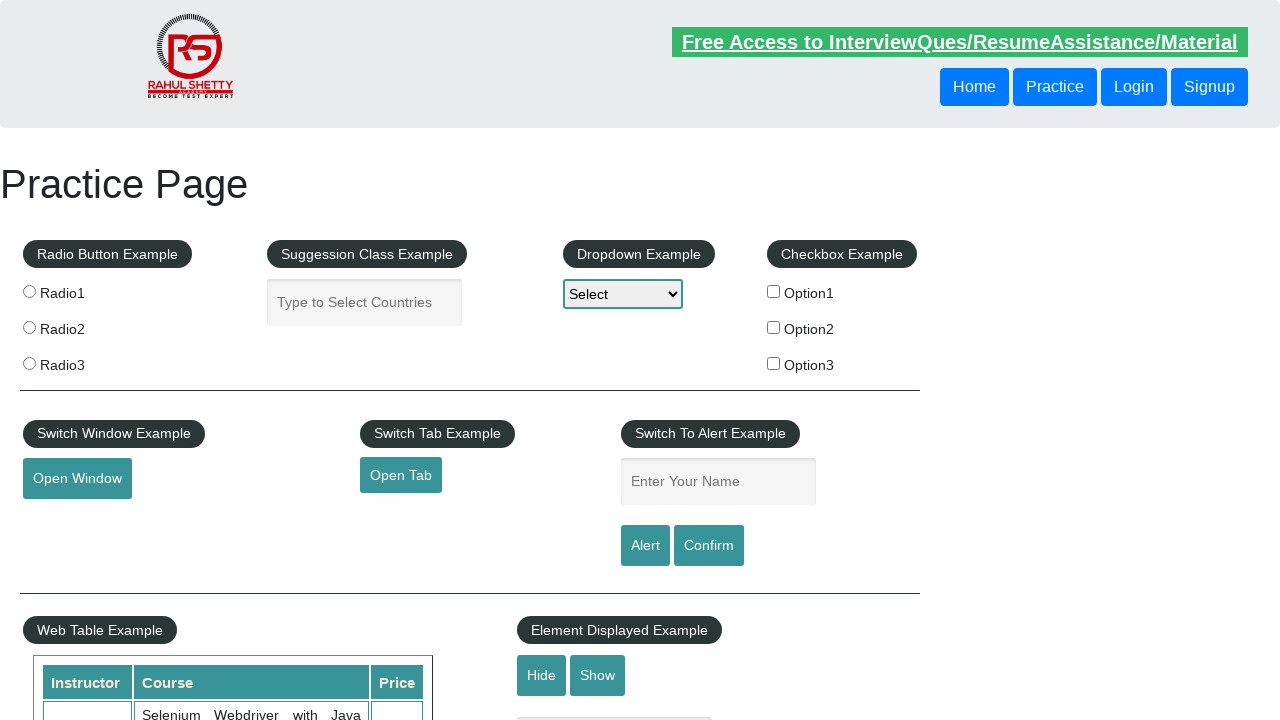

Verified footer link 'Youtube' has valid href: #
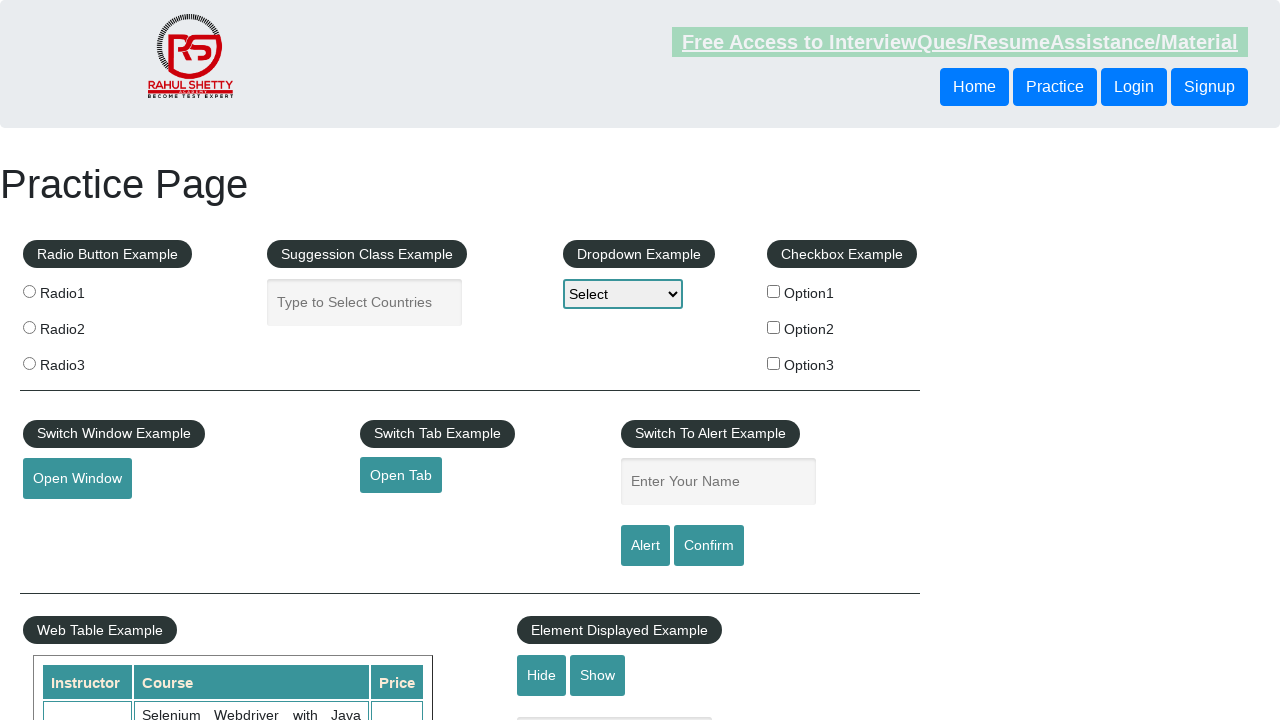

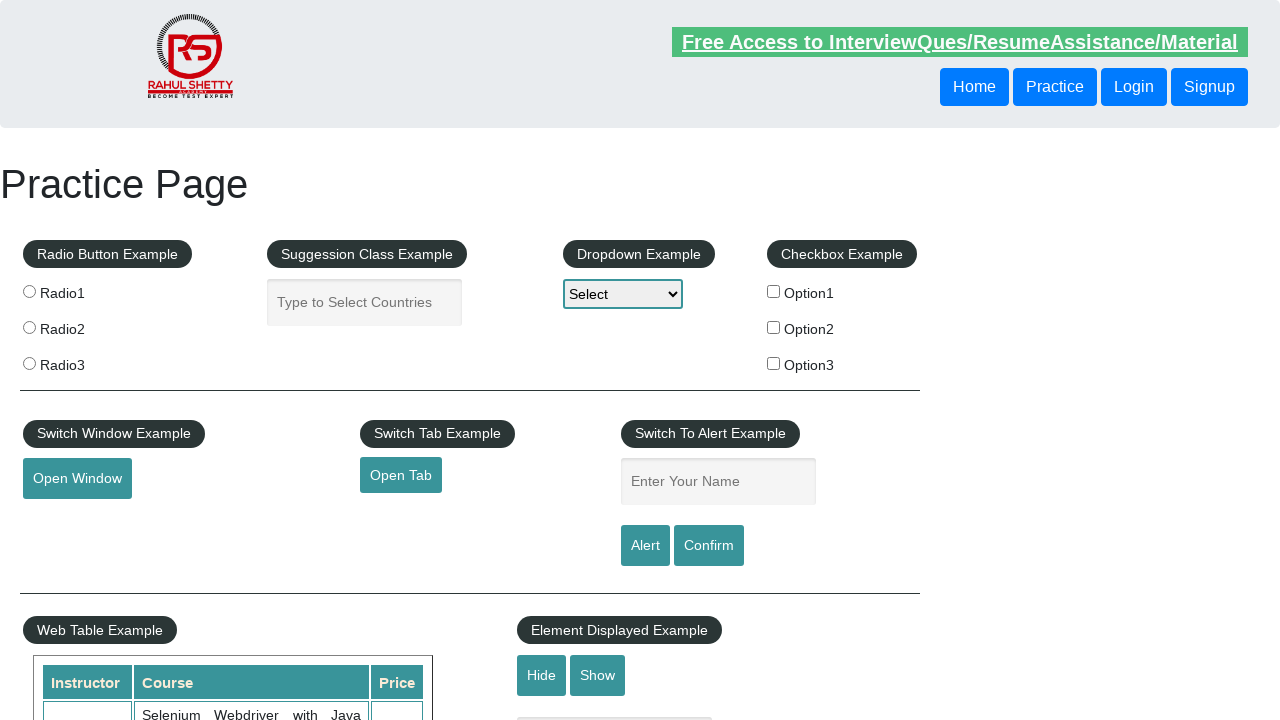